Clicks button, accepts browser alert dialog, fills calculated answer and submits

Starting URL: http://suninjuly.github.io/alert_accept.html

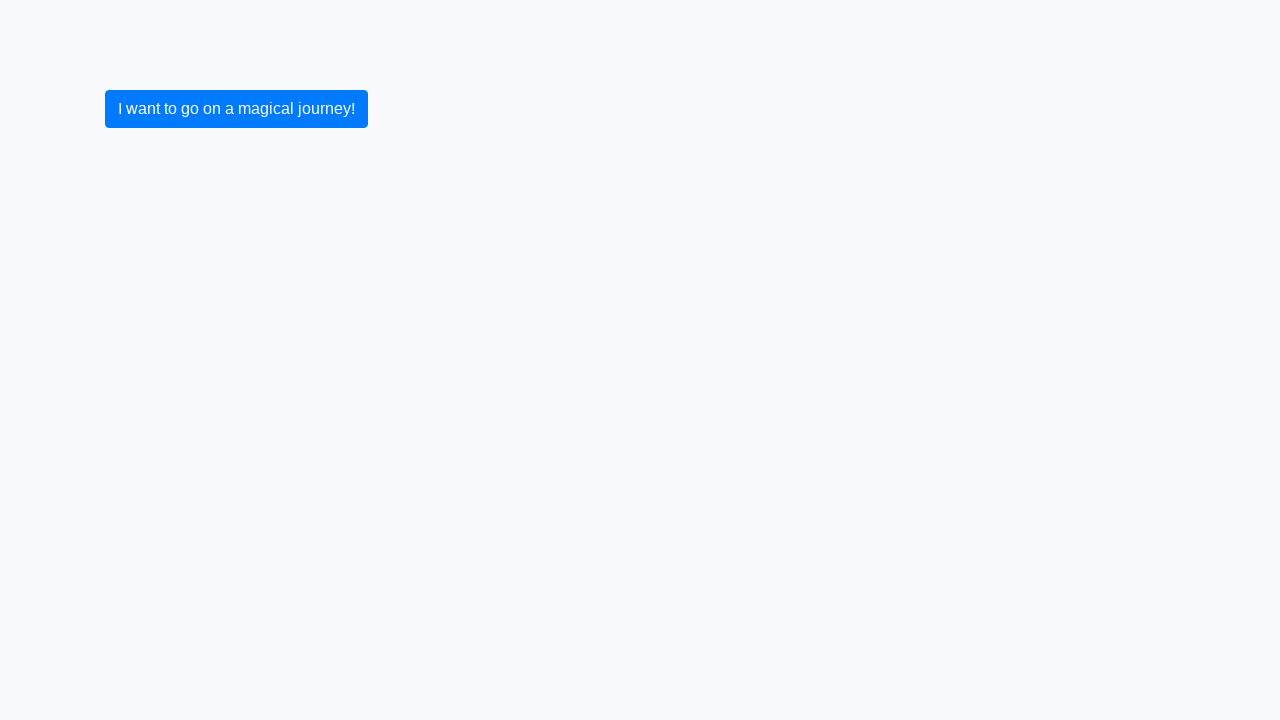

Set up dialog handler to accept browser alerts
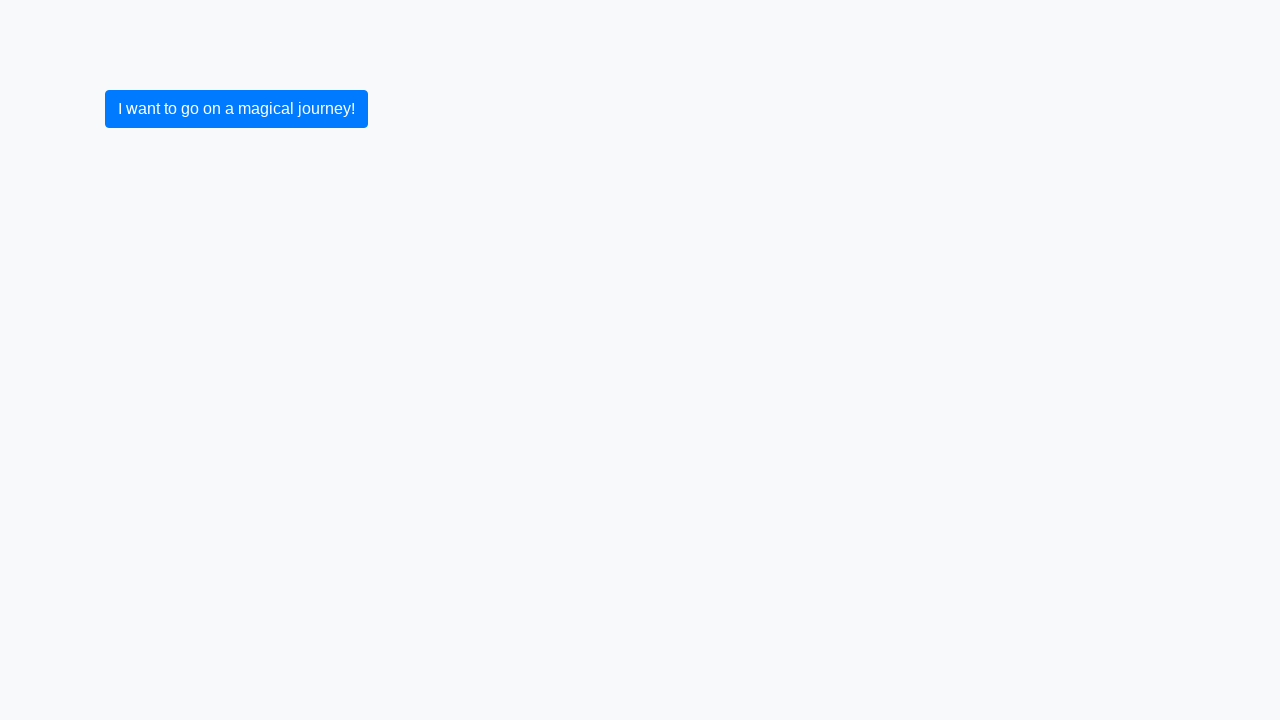

Clicked button to trigger alert dialog at (236, 109) on xpath=/html/body/form/div/div/button
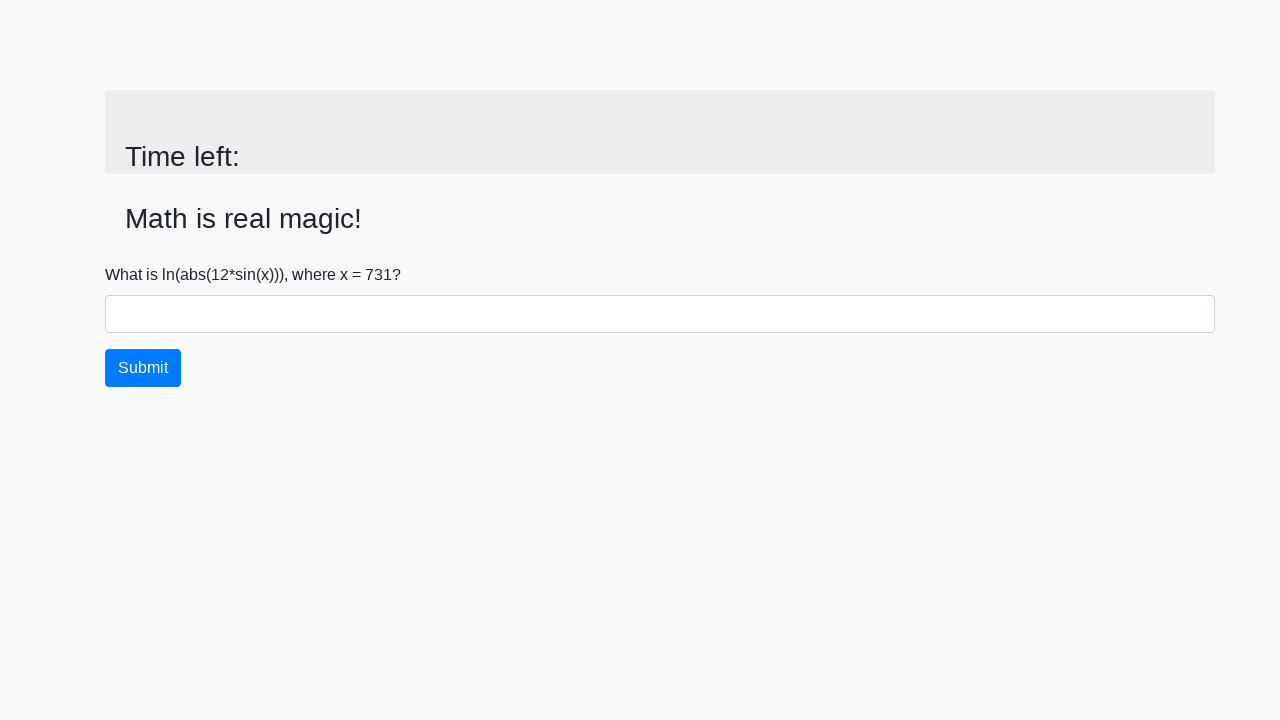

Retrieved x value from #input_value element
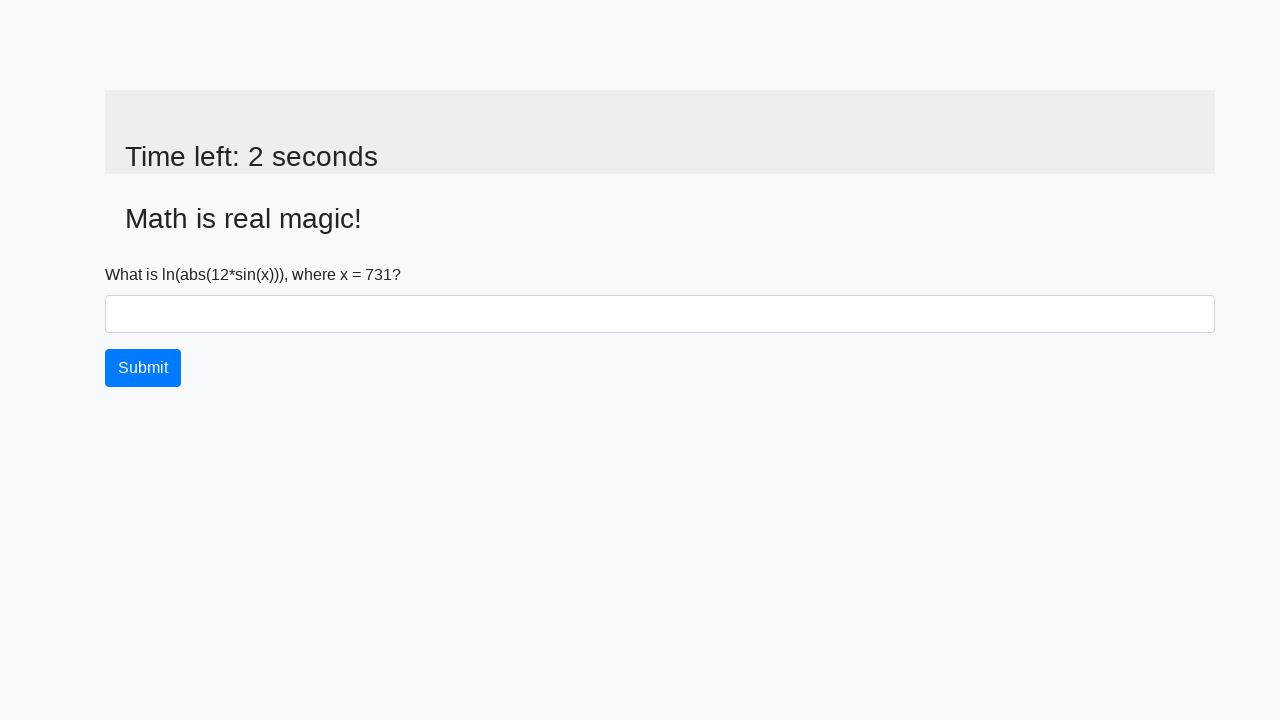

Calculated answer y = 2.3065244616346274 using formula: log(abs(12 * sin(x)))
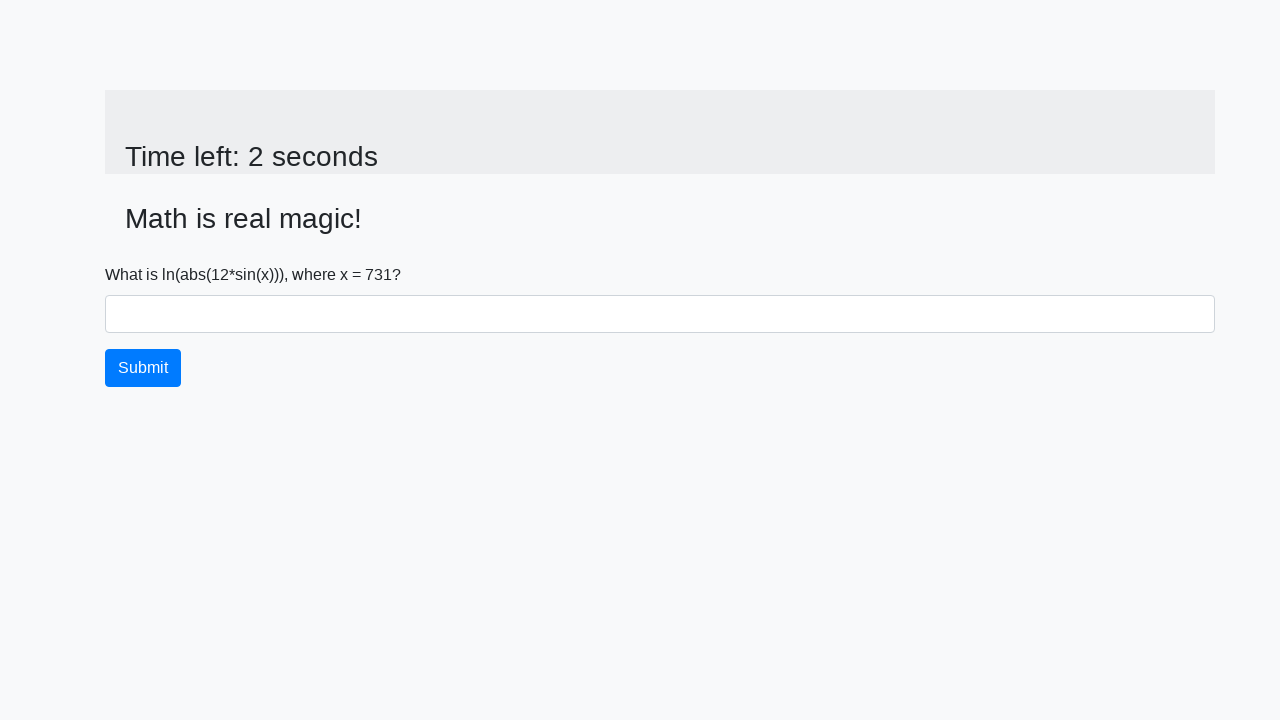

Filled #answer field with calculated value 2.3065244616346274 on #answer
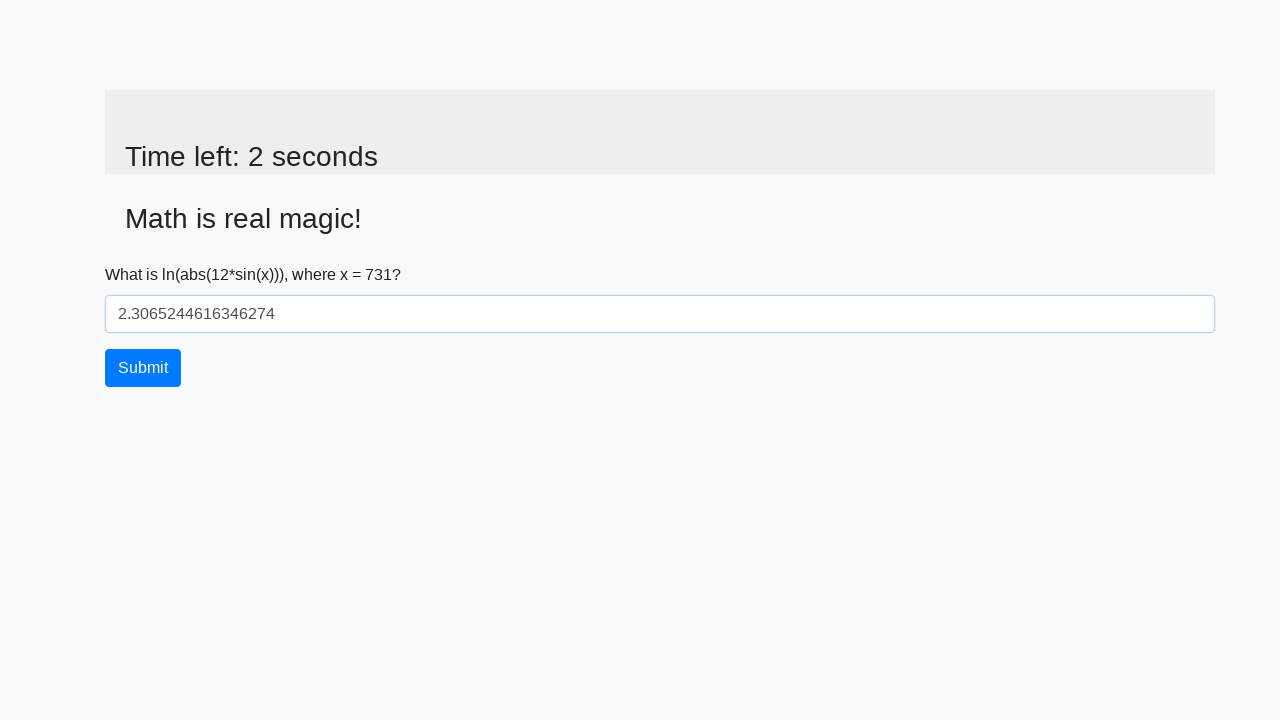

Clicked submit button to submit the form at (143, 368) on xpath=/html/body/form/div/div/button
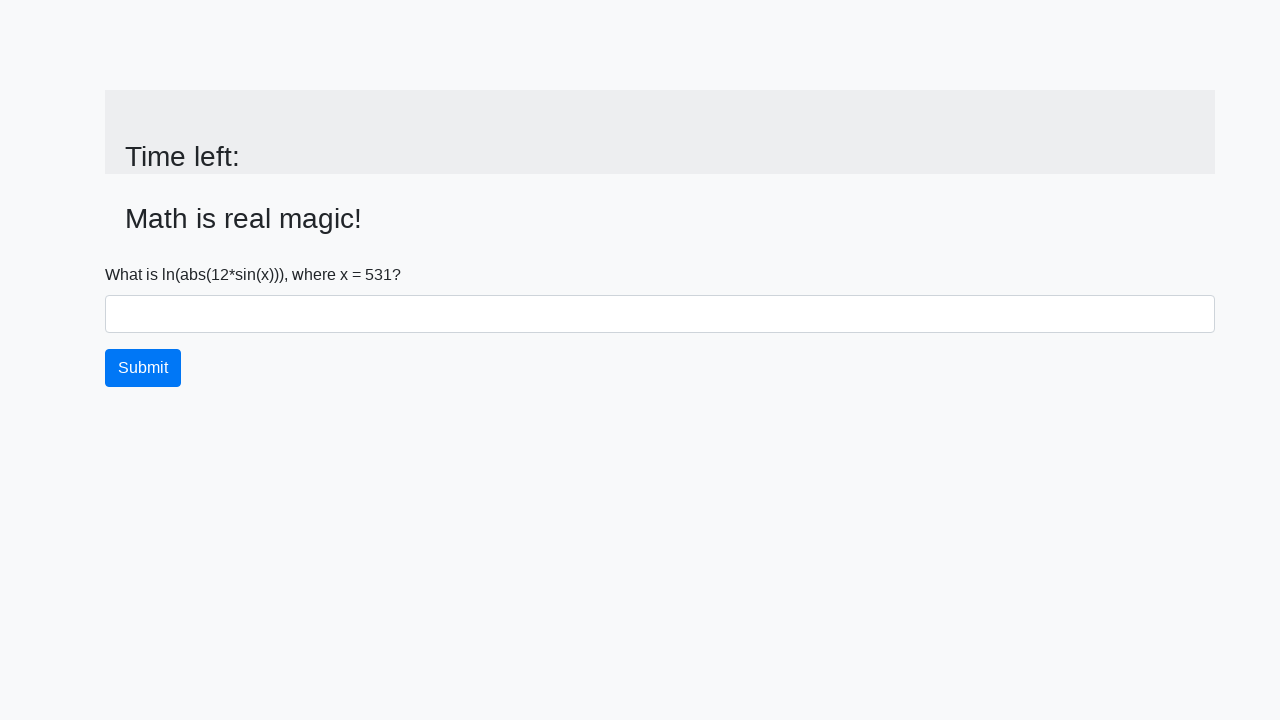

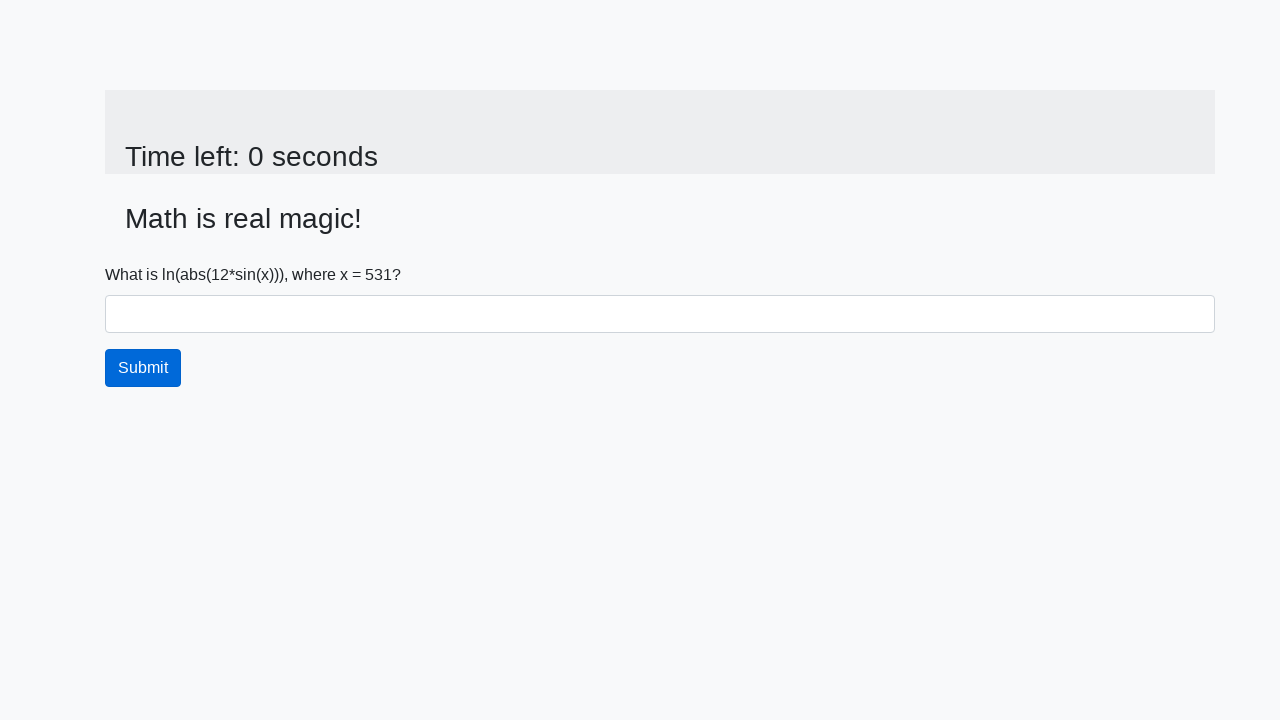